Tests multiple dropdown selection by selecting ginger and chili-powder options from a multi-select dropdown

Starting URL: https://kitchen.applitools.com/ingredients/select

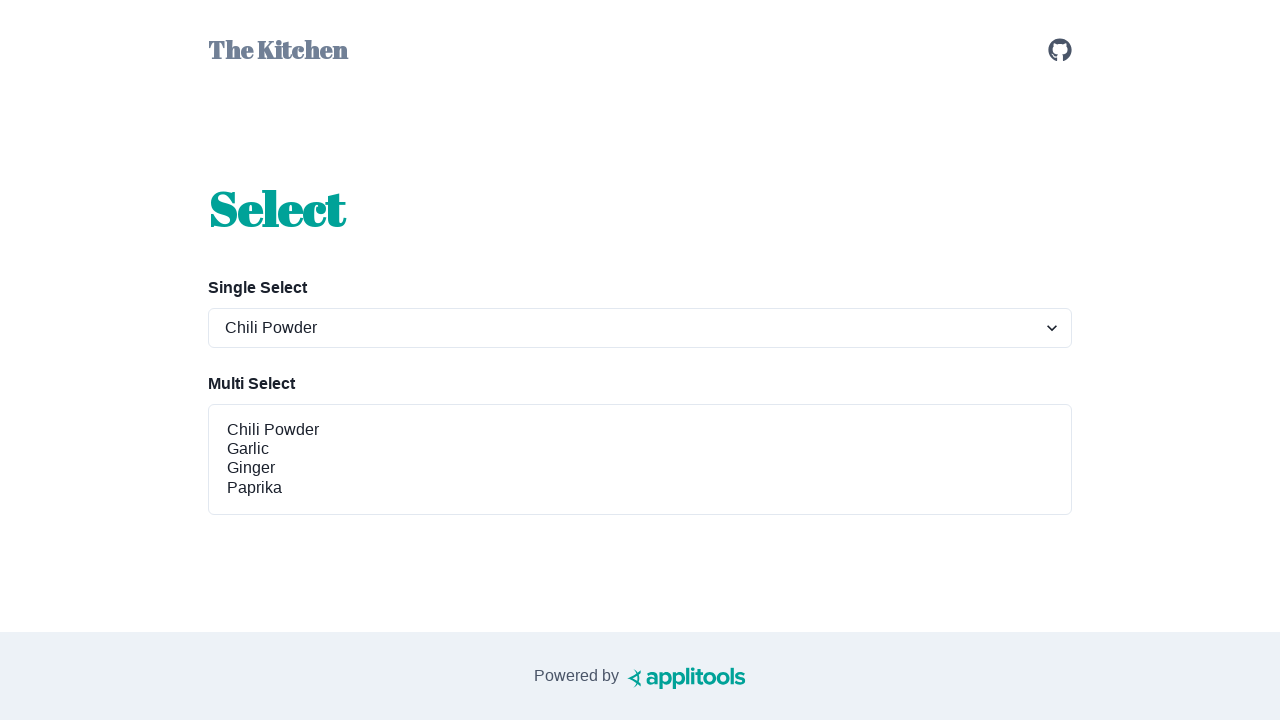

Navigated to multi-select dropdown page
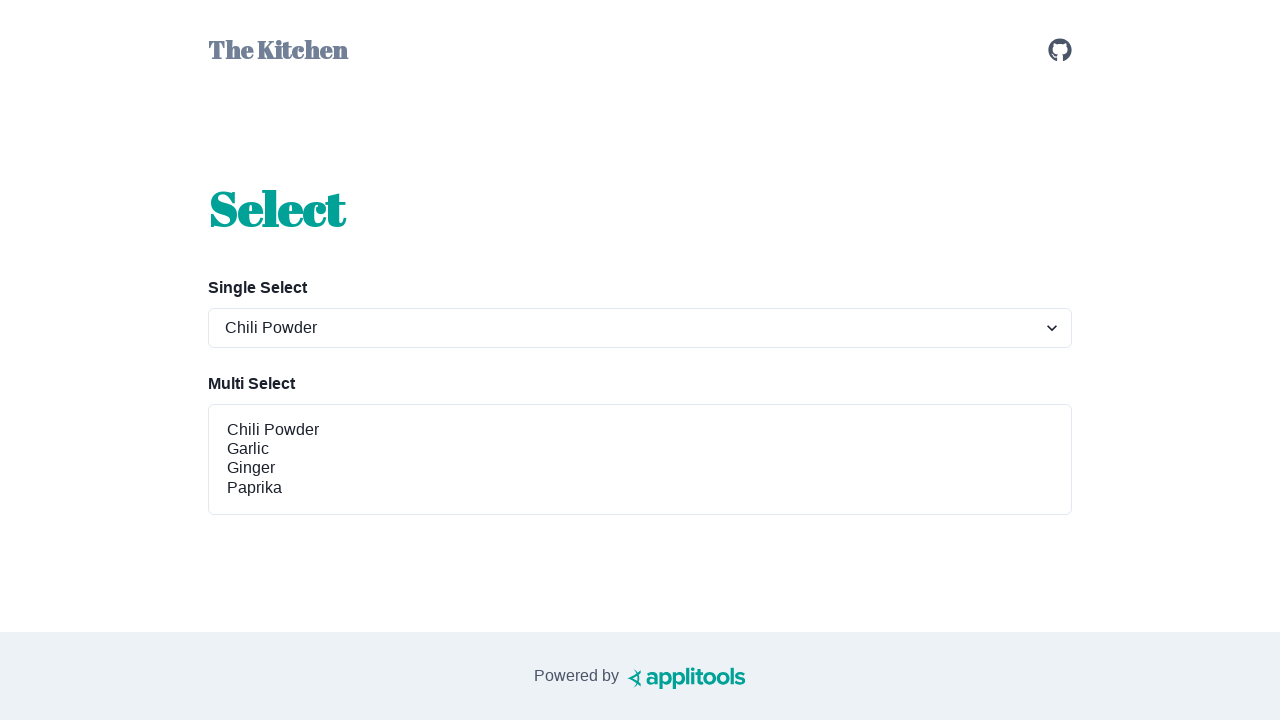

Selected ginger and chili-powder options from multi-select dropdown on #spices-select-multi
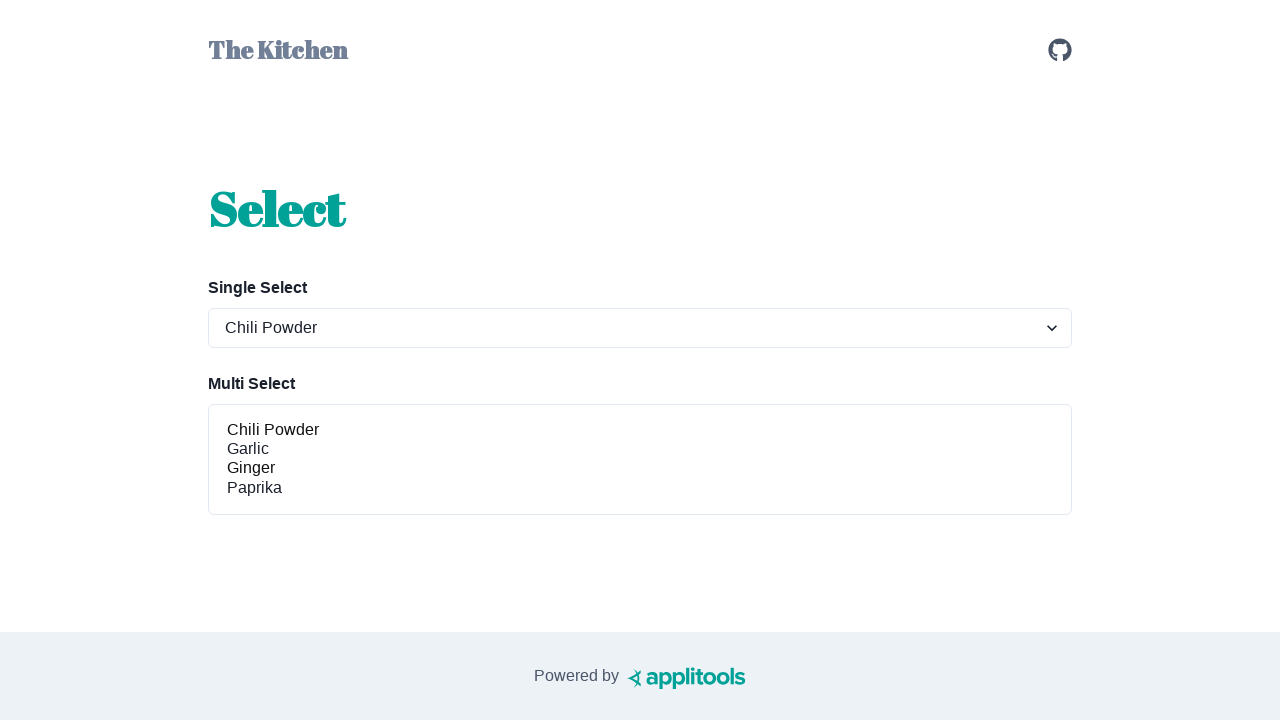

Retrieved selected option values from dropdown
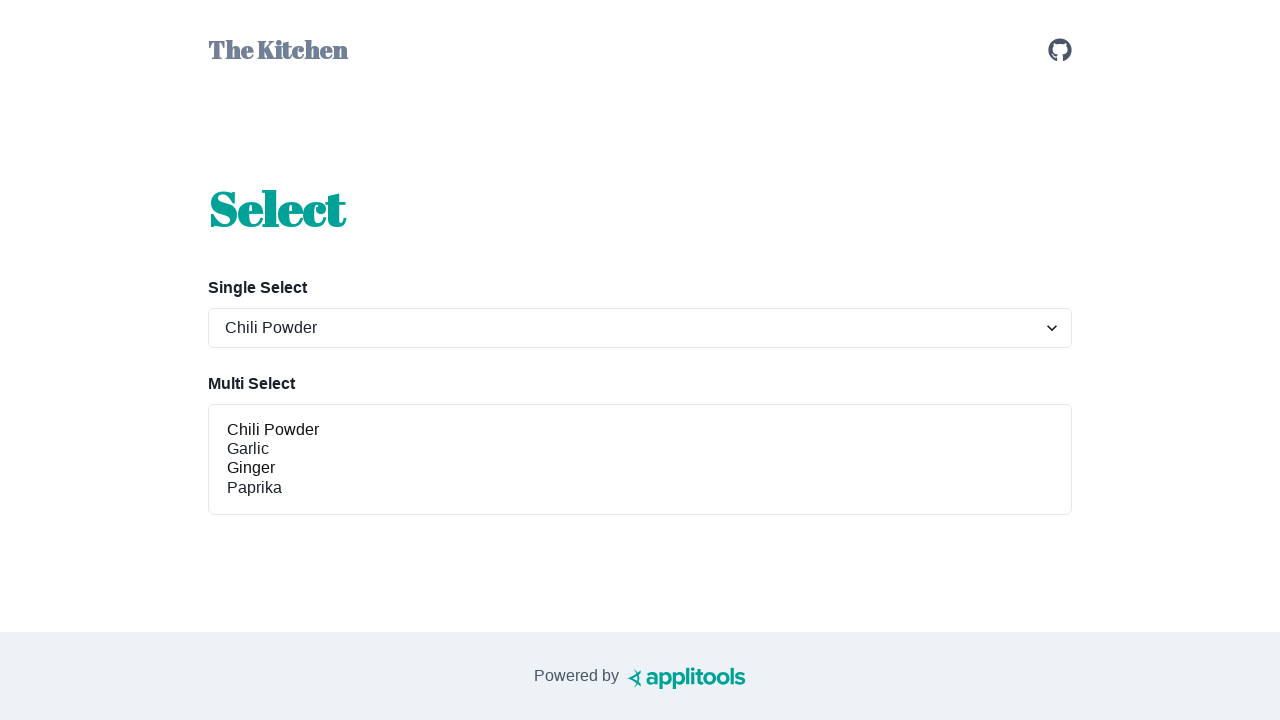

Verified ginger is in selected values
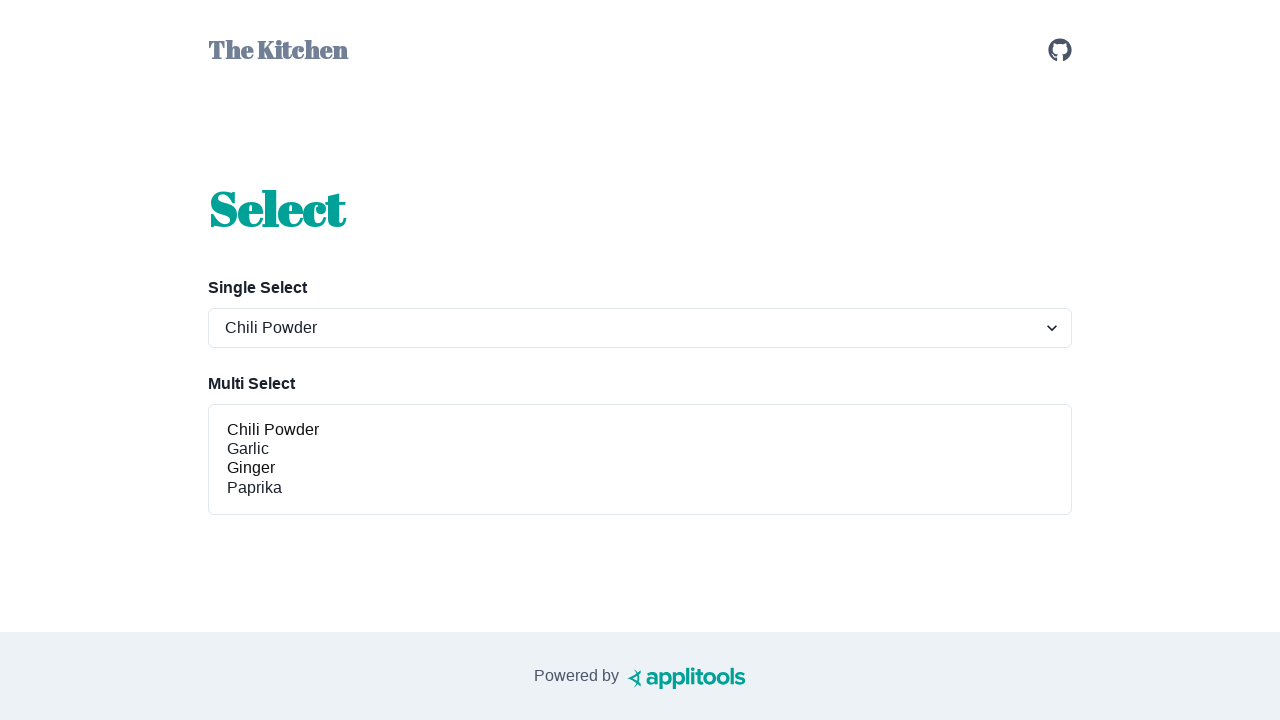

Verified chili-powder is in selected values
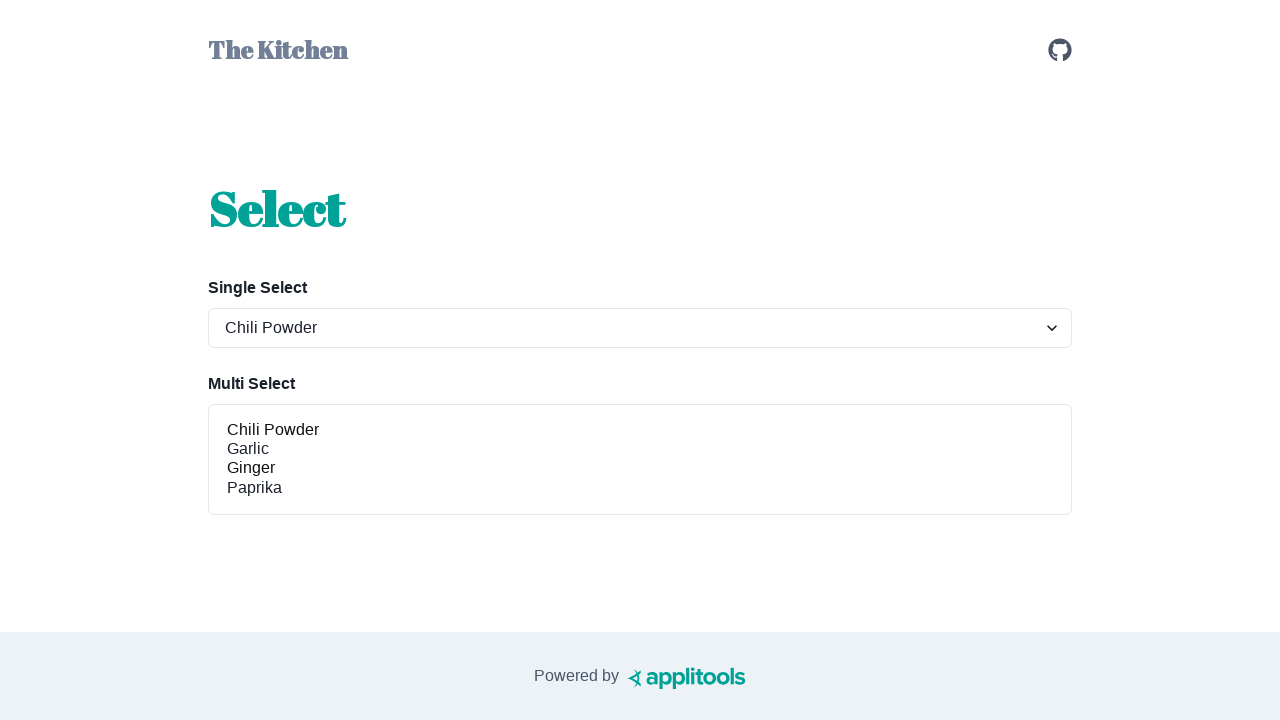

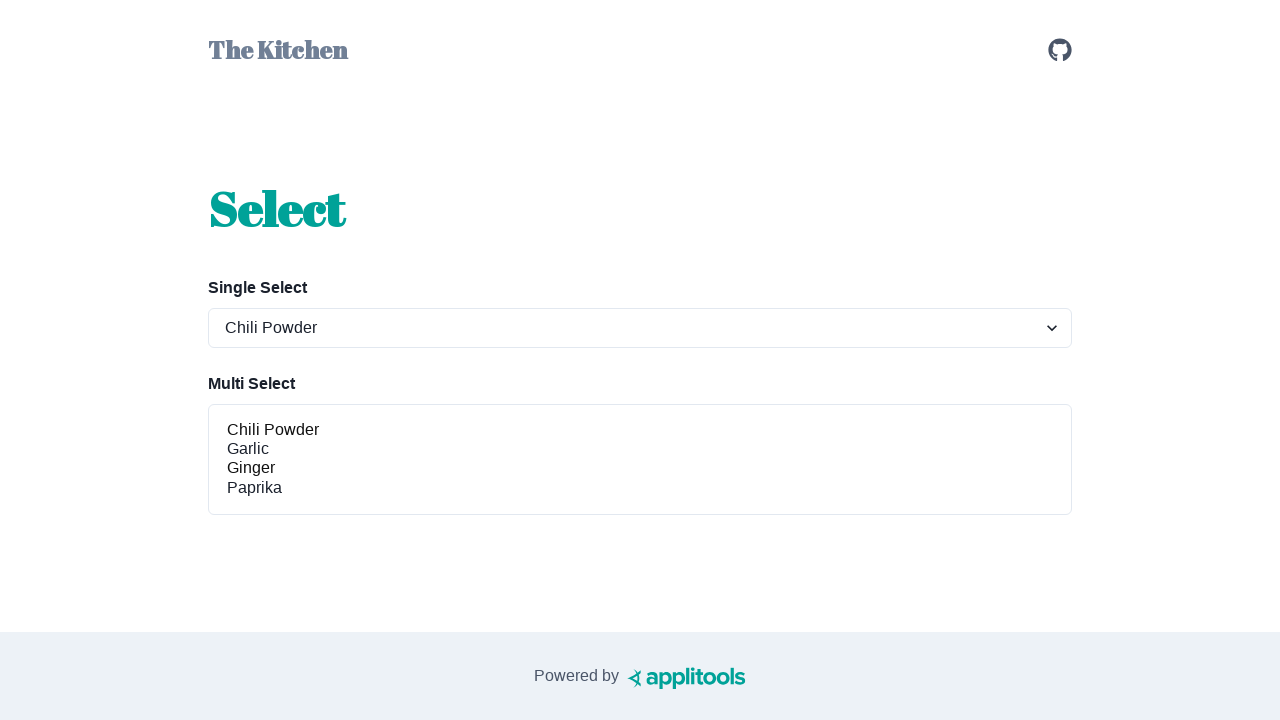